Tests that the browser returns gracefully when navigating to a URL that does not resolve

Starting URL: http://www.thisurldoesnotexist.com/

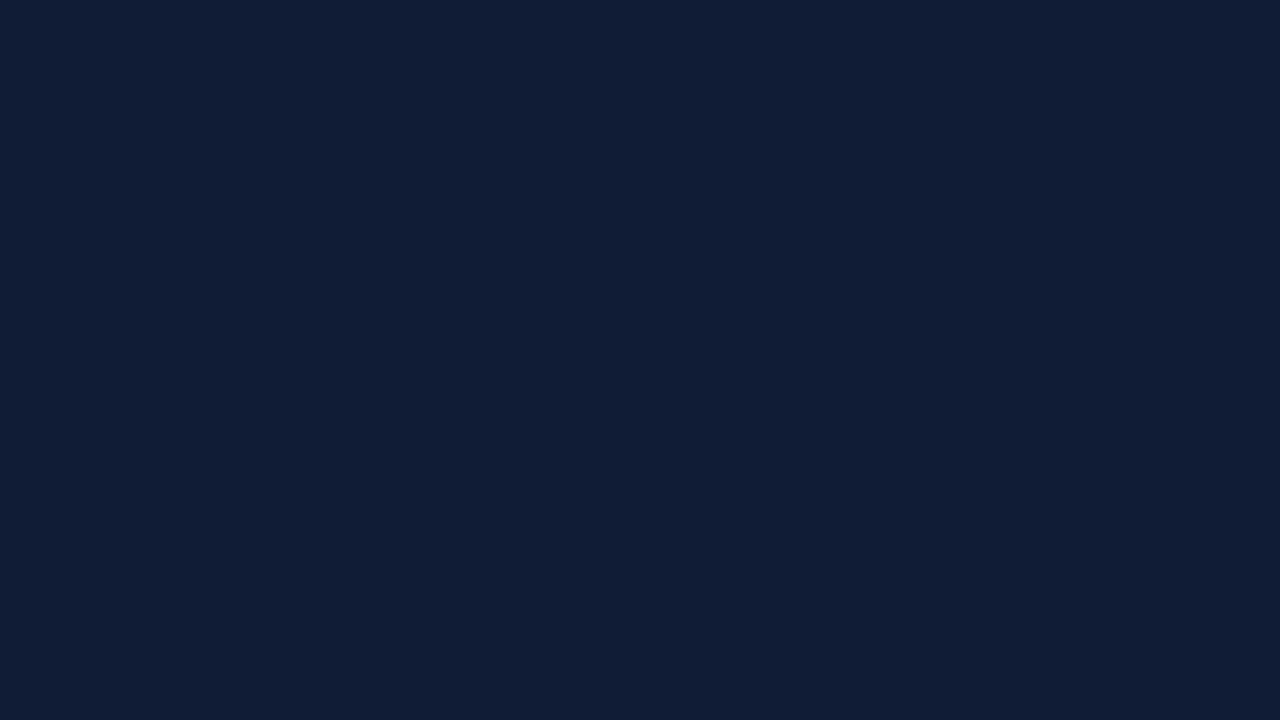

Navigated to non-existent URL http://www.thisurldoesnotexist.com/
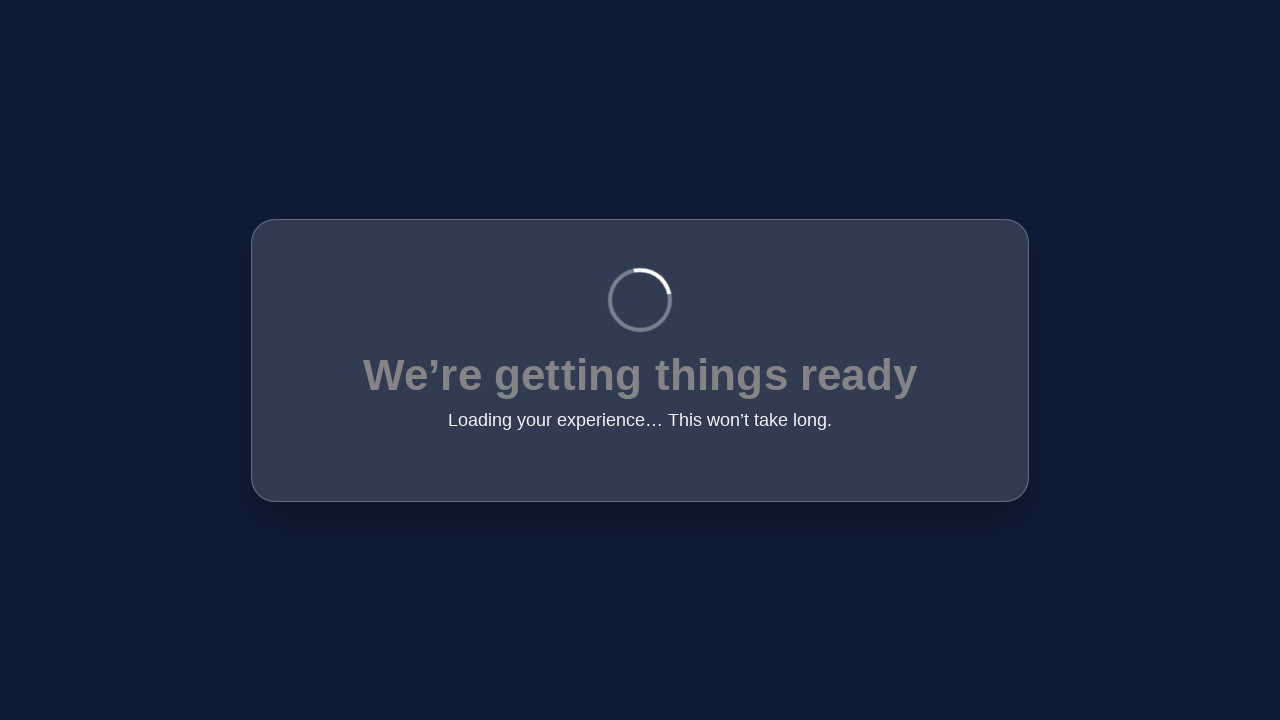

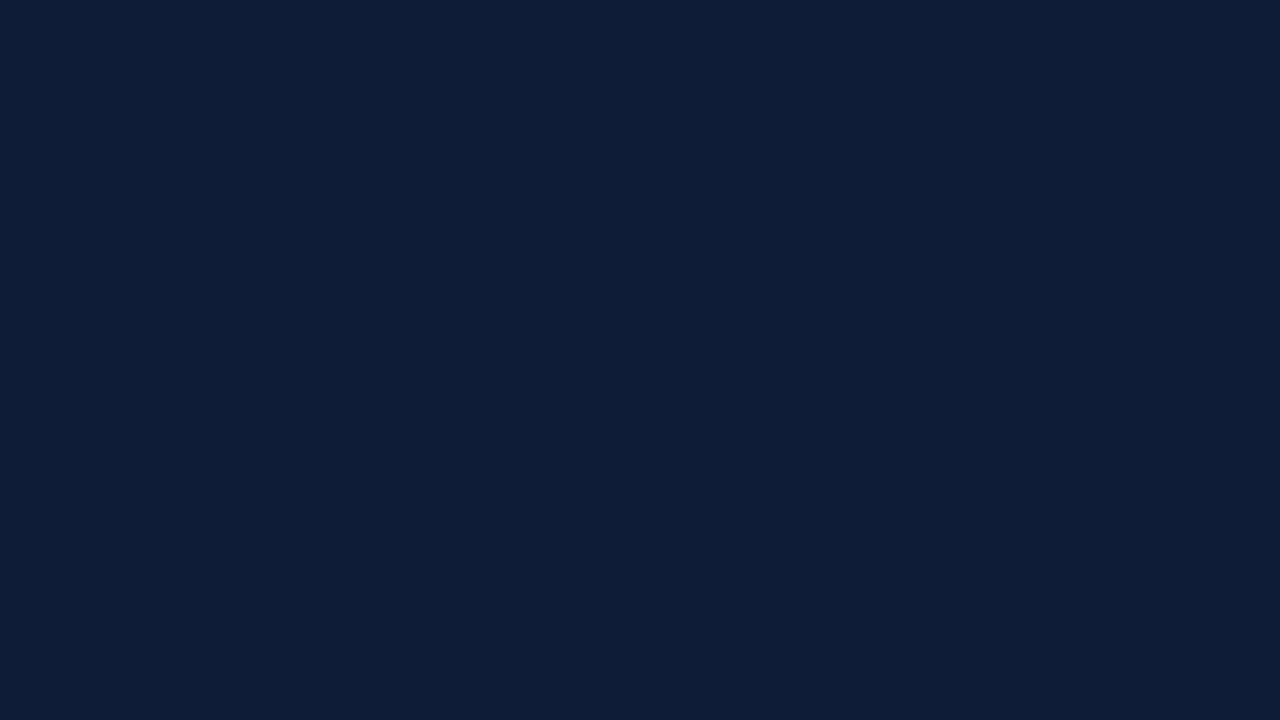